Tests a basic web form by filling a text input field with "Selenium" and clicking the submit button, then verifying a message appears

Starting URL: https://www.selenium.dev/selenium/web/web-form.html

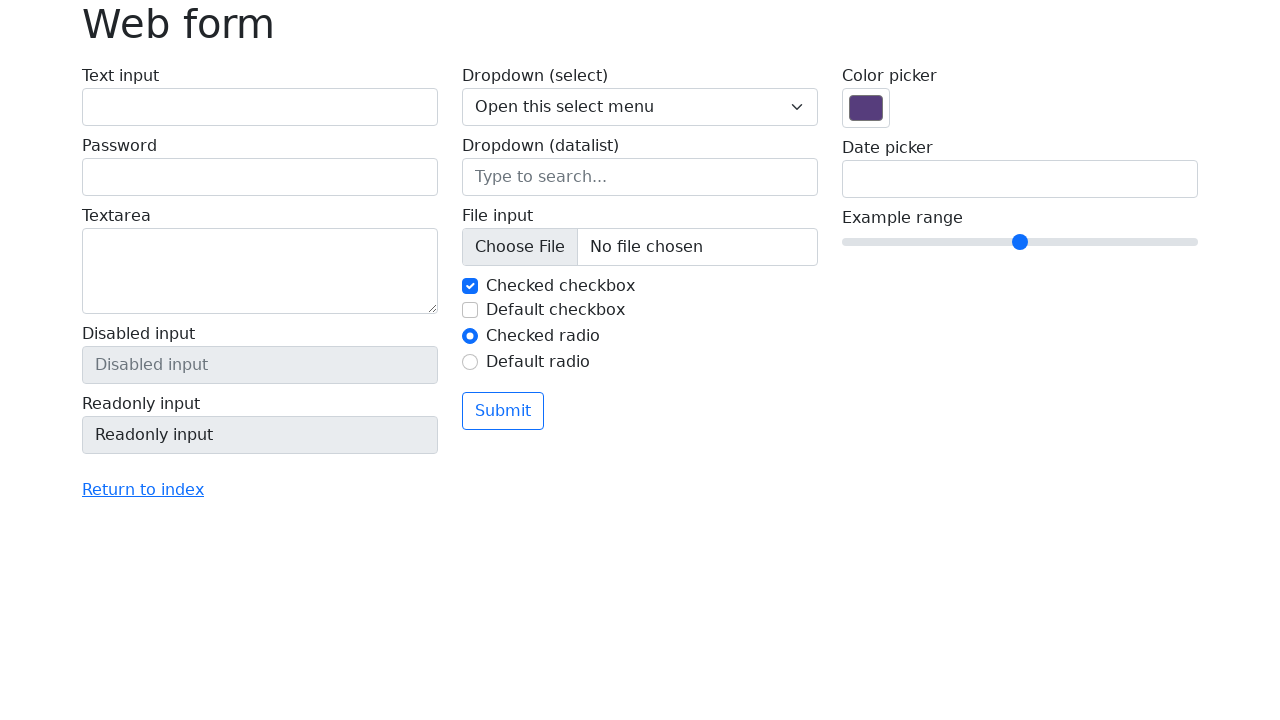

Filled text input field with 'Selenium' on input[name='my-text']
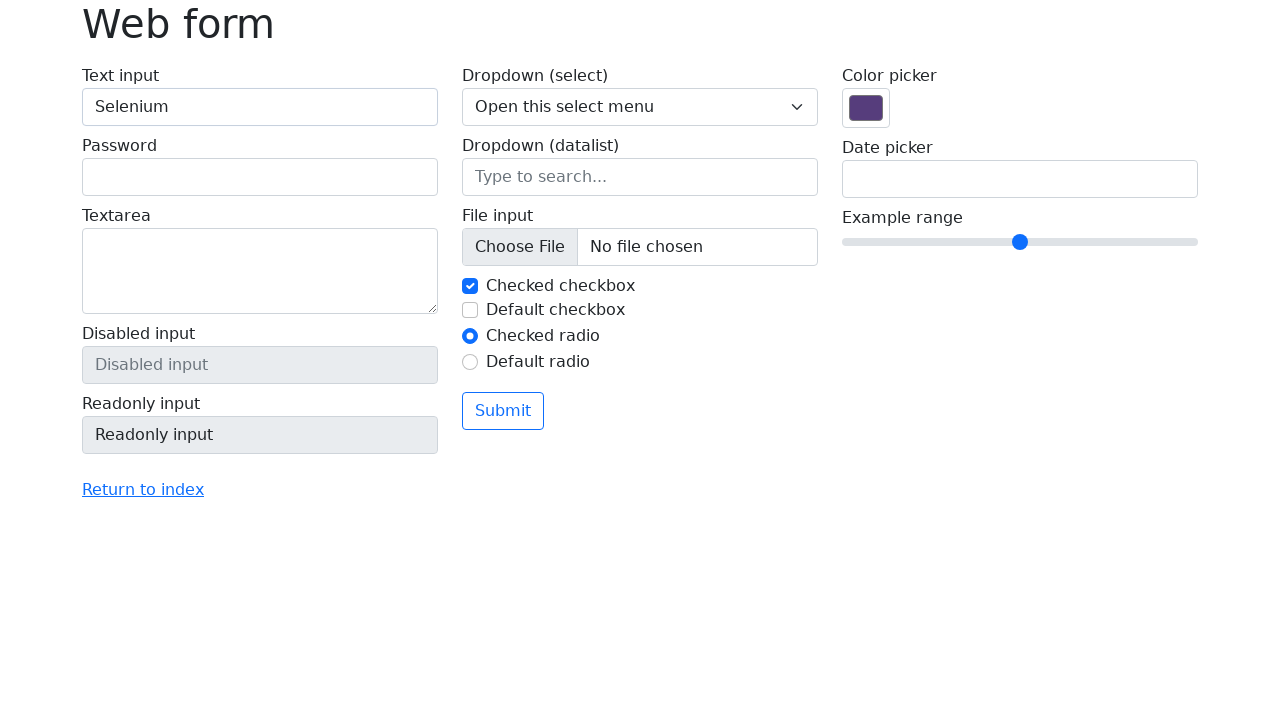

Clicked submit button at (503, 411) on button
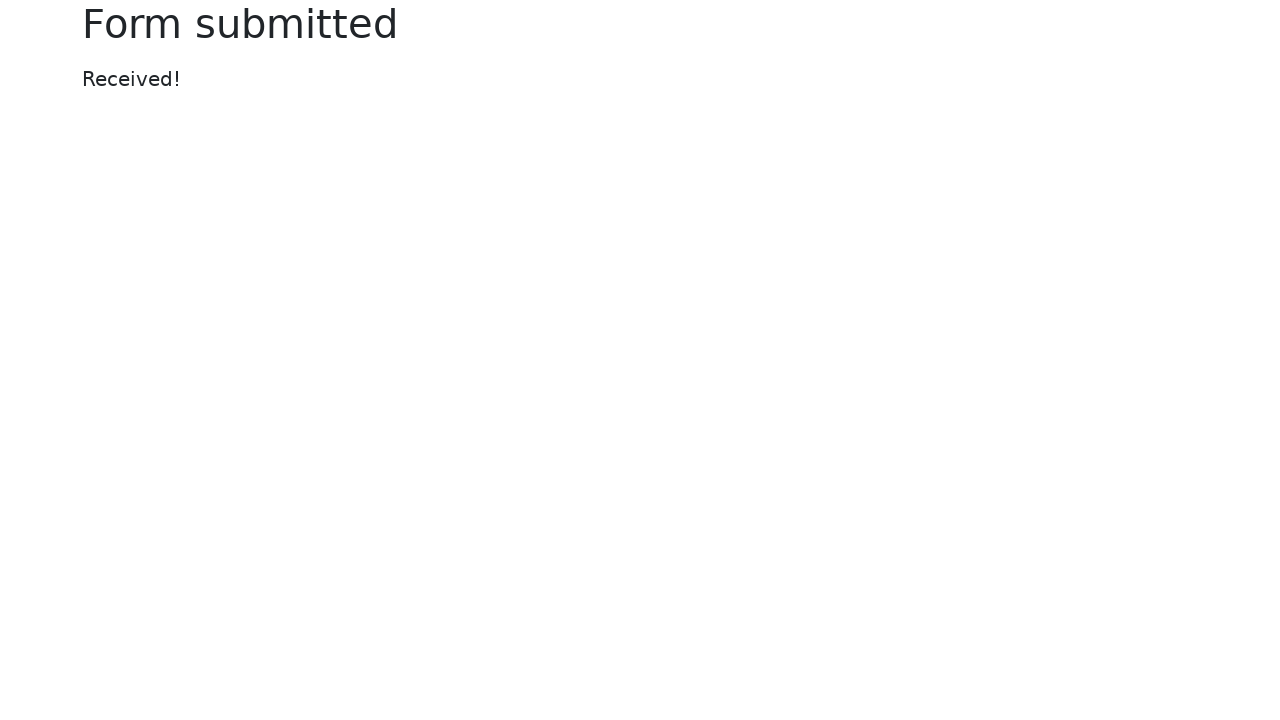

Verified success message appeared
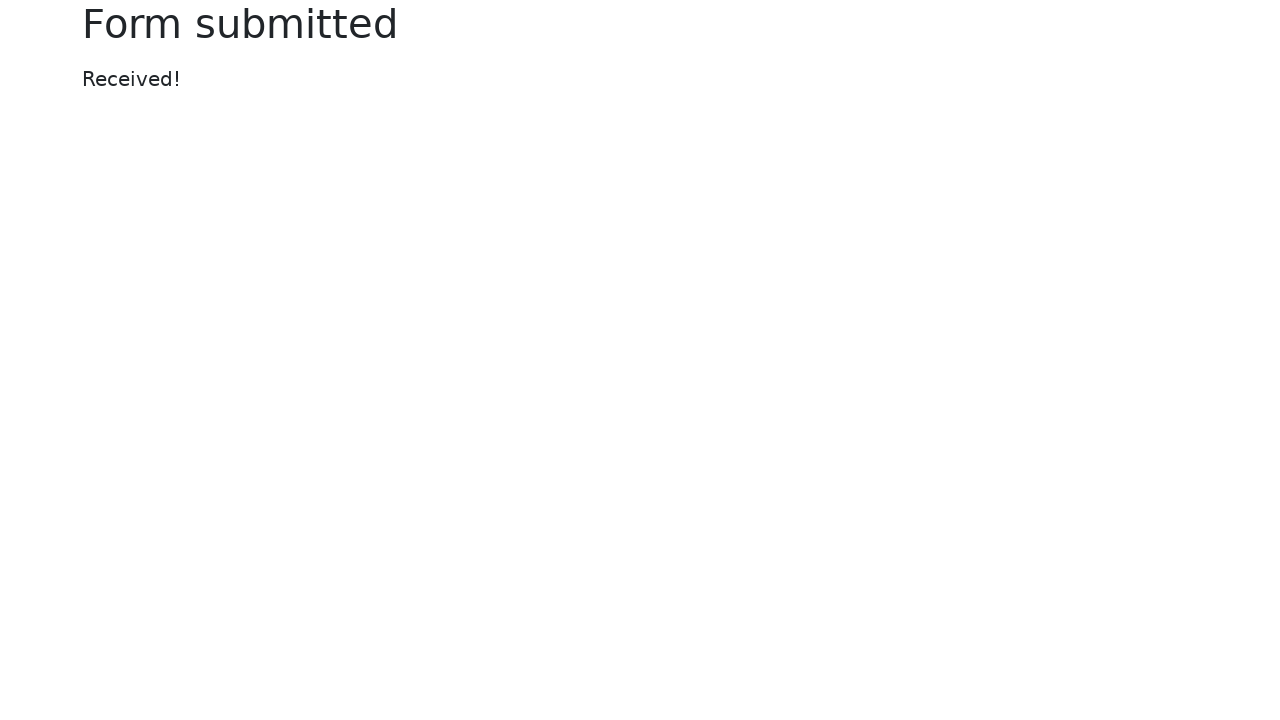

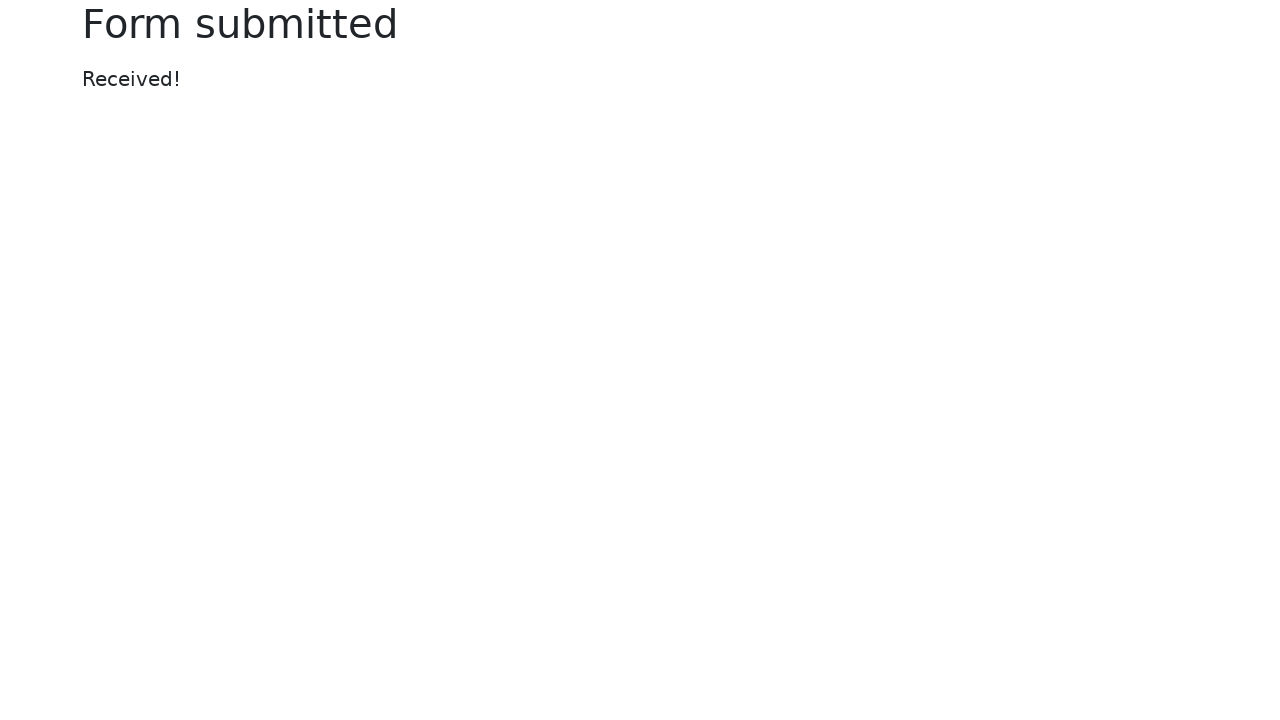